Navigates to Audible bestsellers page, waits for the book list to load, and clicks through to the next page of results to verify pagination works.

Starting URL: https://www.audible.com/adblbestsellers?ref_pageloadid=XtrrztZCpjK39KPS&pf_rd_p=1fd040d2-b1e2-469e-b3f9-f039ab573663&pf_rd_r=R7RNJCNZP09Y7EYHV15Q&plink=kBReJbhJSrd3rHw9&pageLoadId=FseyBkUPxyHgZ0E9&creativeId=c2e1091d-ff6b-4a30-a52d-c6db1a4d5245&ref=a_hp_t1_navTop_pl0cg1c0r0

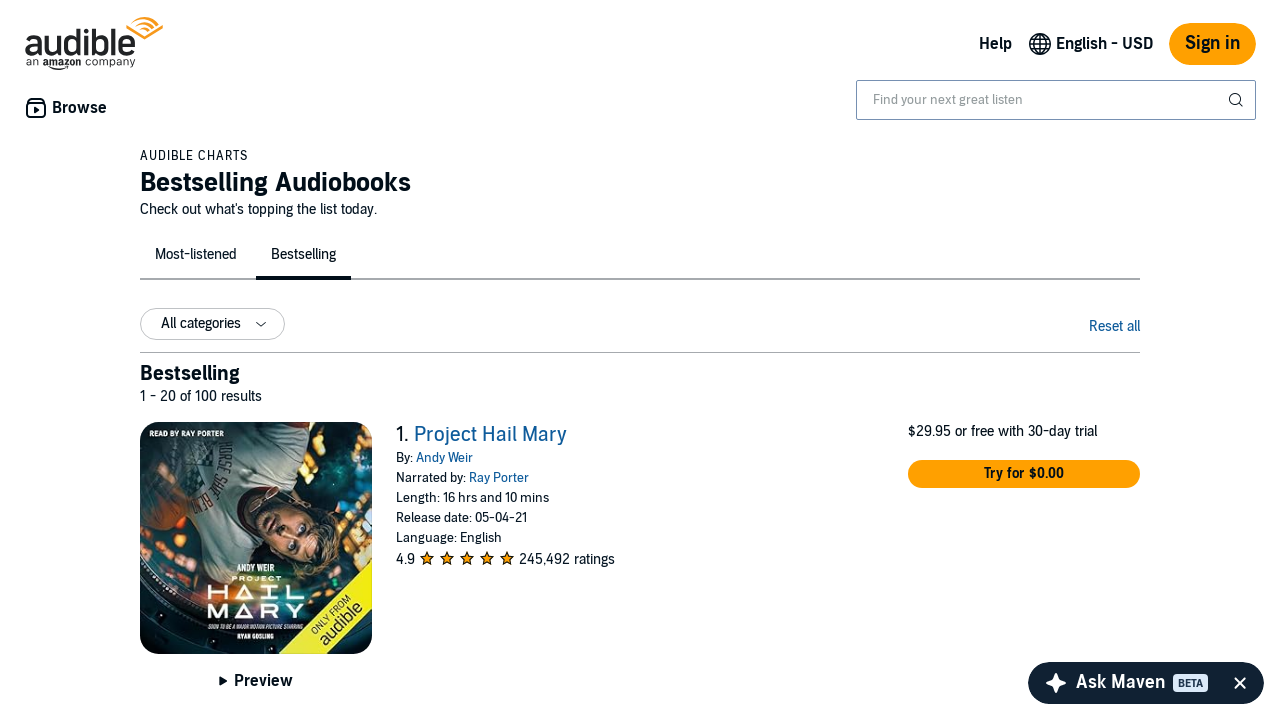

Waited for pagination bar to load
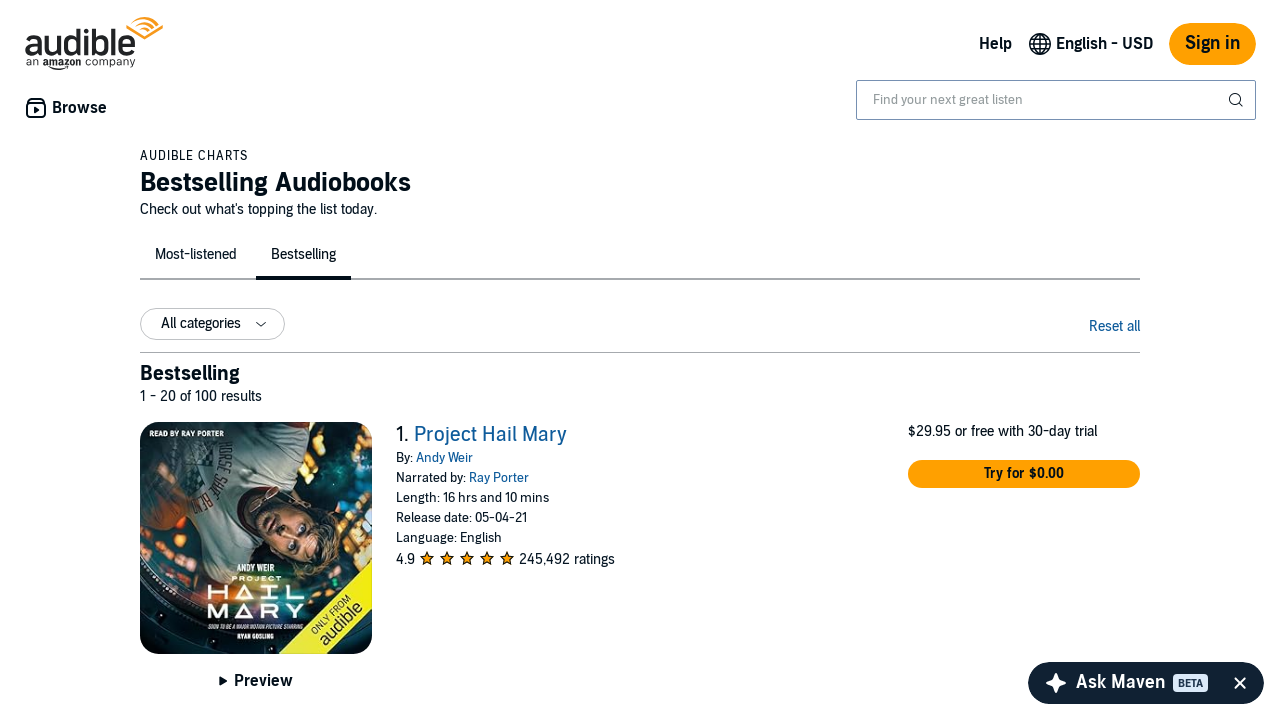

Waited for book list container to load
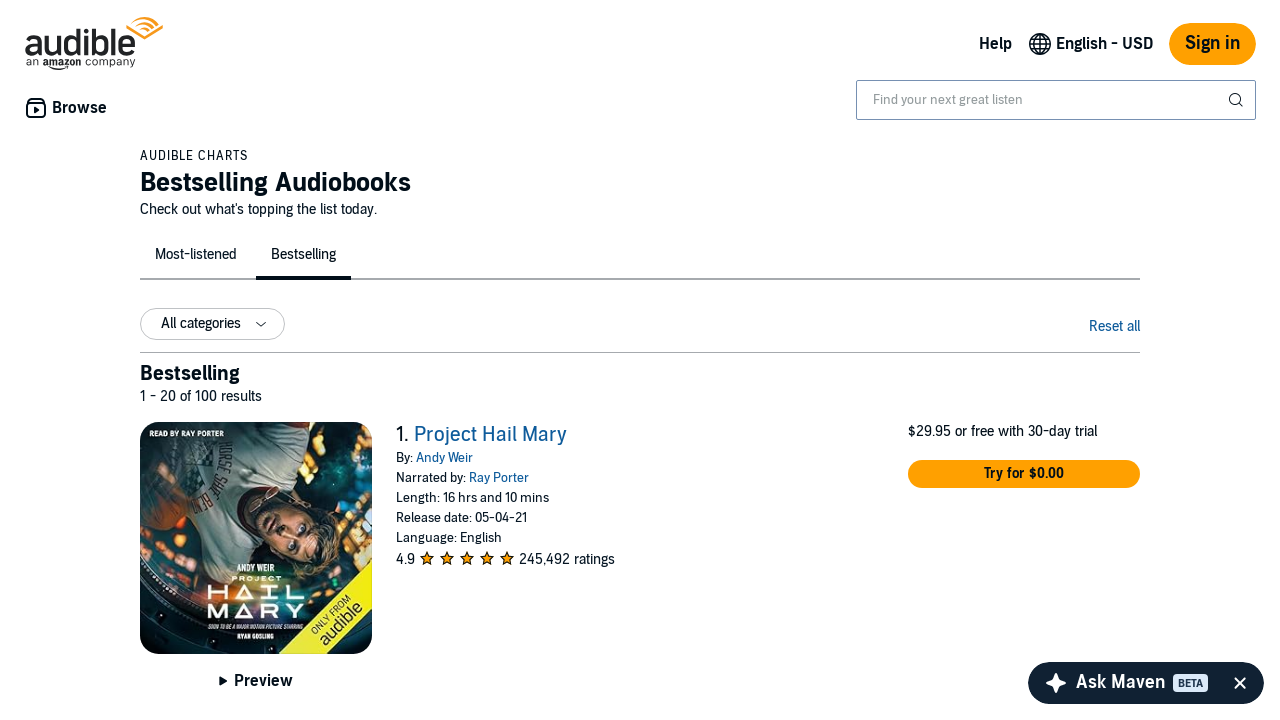

Clicked next page button to navigate to page 2 at (1124, 536) on span.nextButton
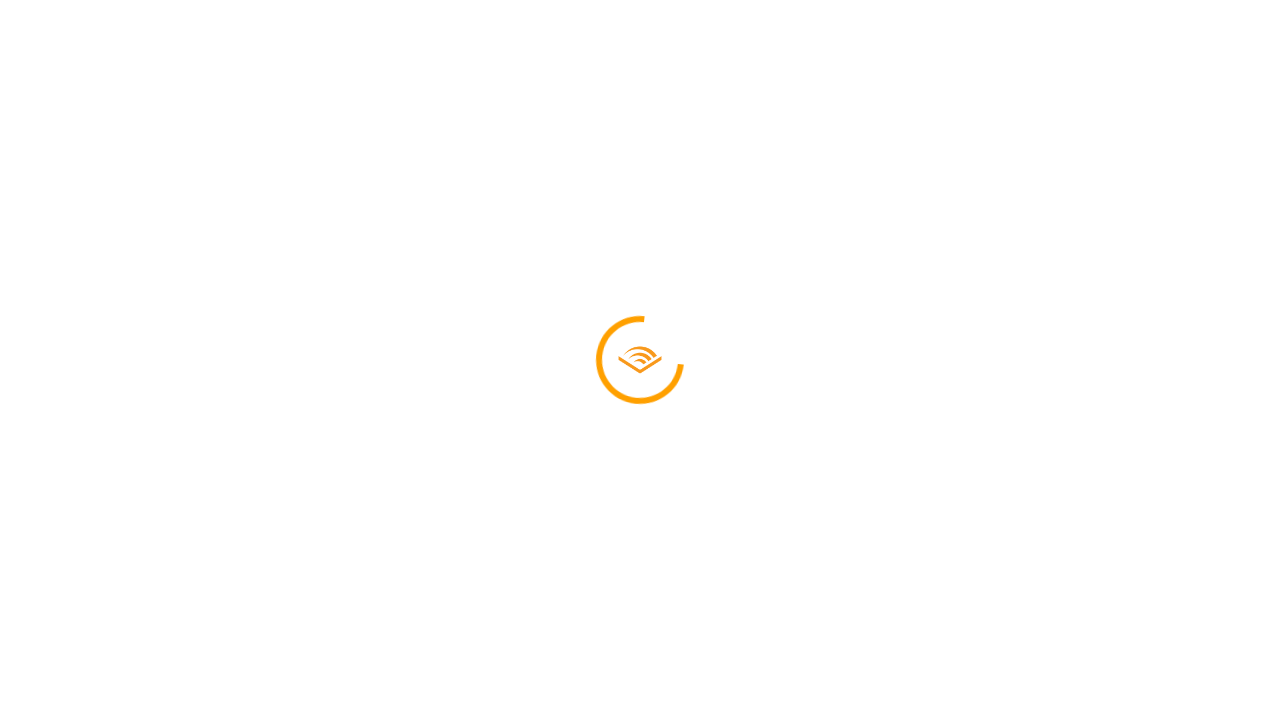

Waited for page 2 book list container to load, confirming pagination works
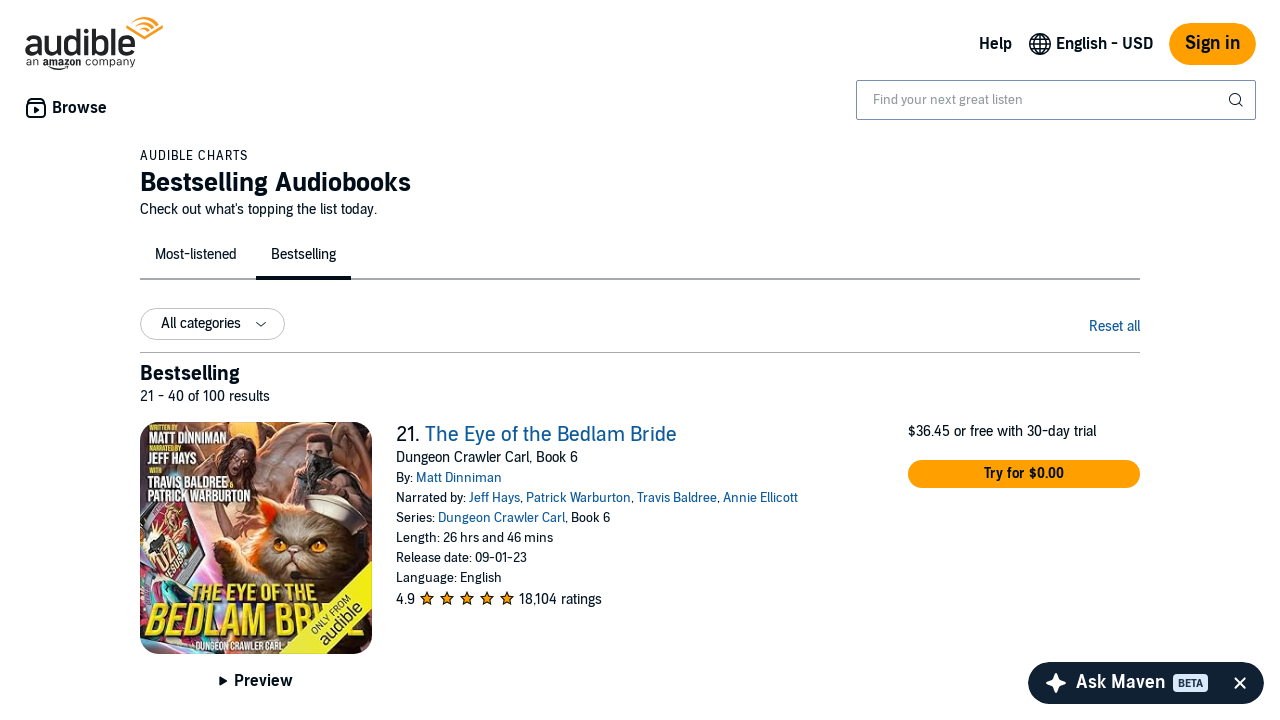

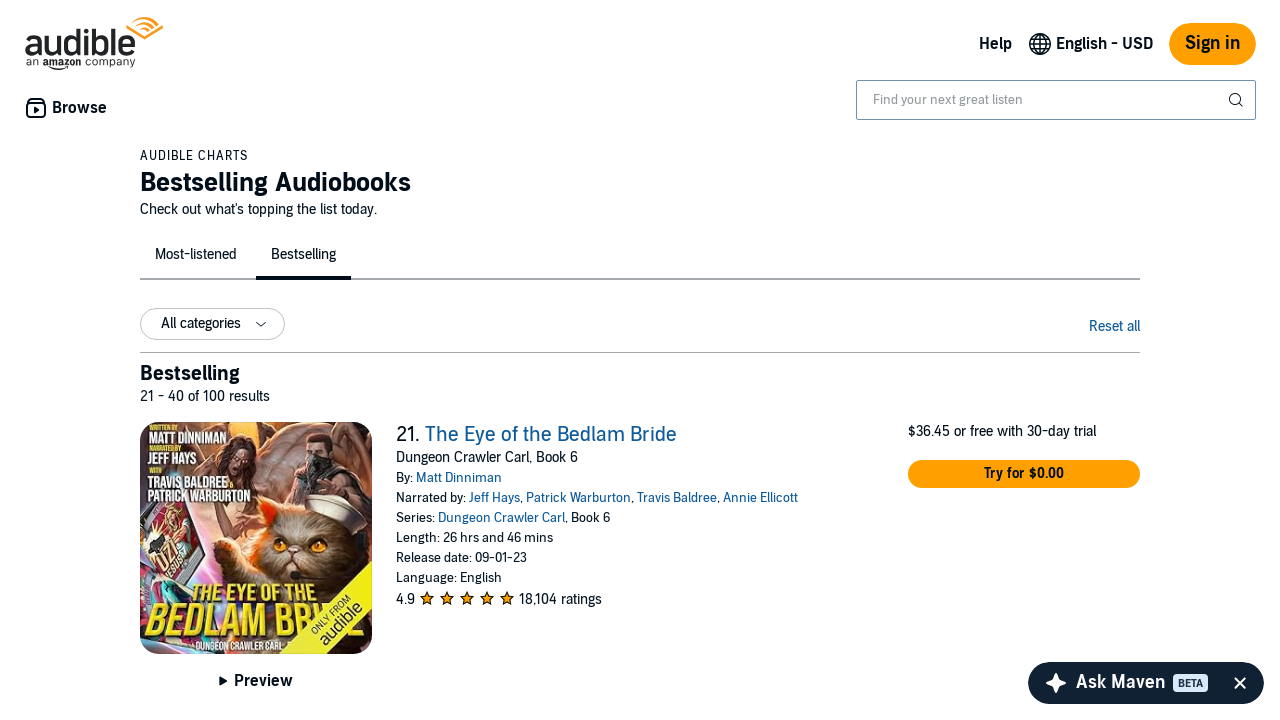